Tests browser window switching functionality by clicking a Help link that opens in a new window and switching between the original and new windows

Starting URL: https://gmail.com

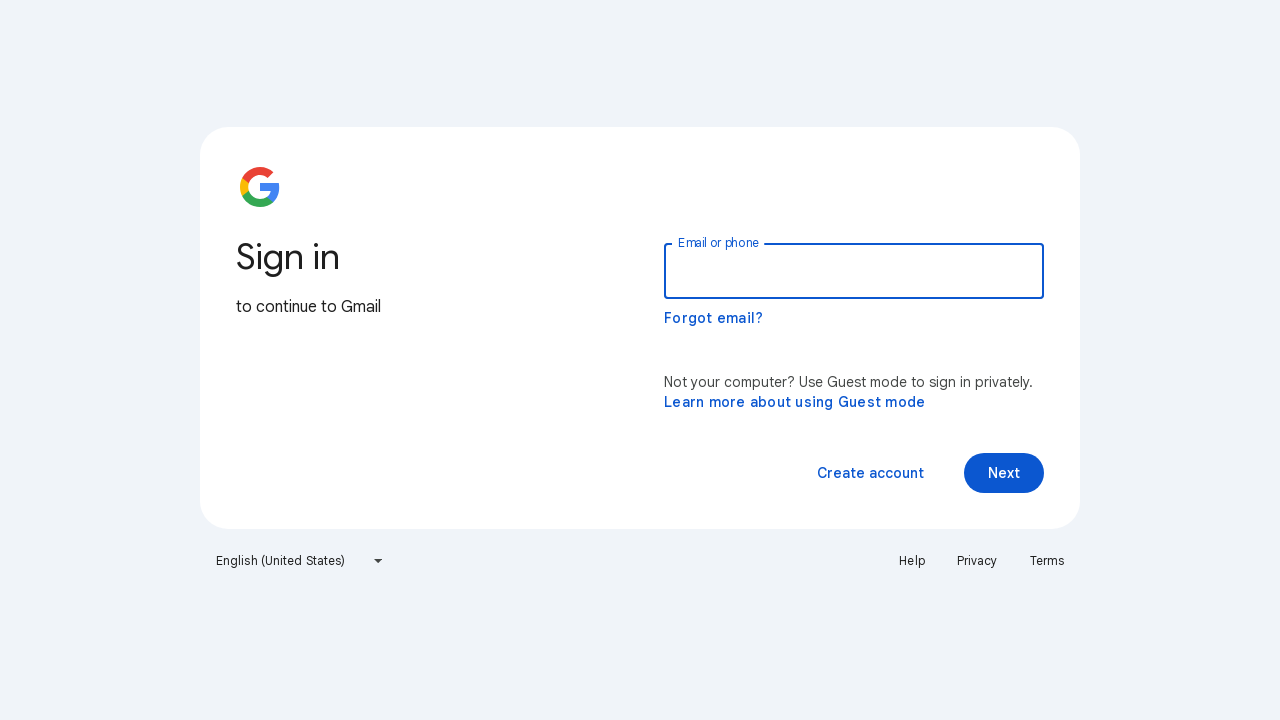

Clicked Help link which opened in a new window at (912, 561) on a:has-text('Help')
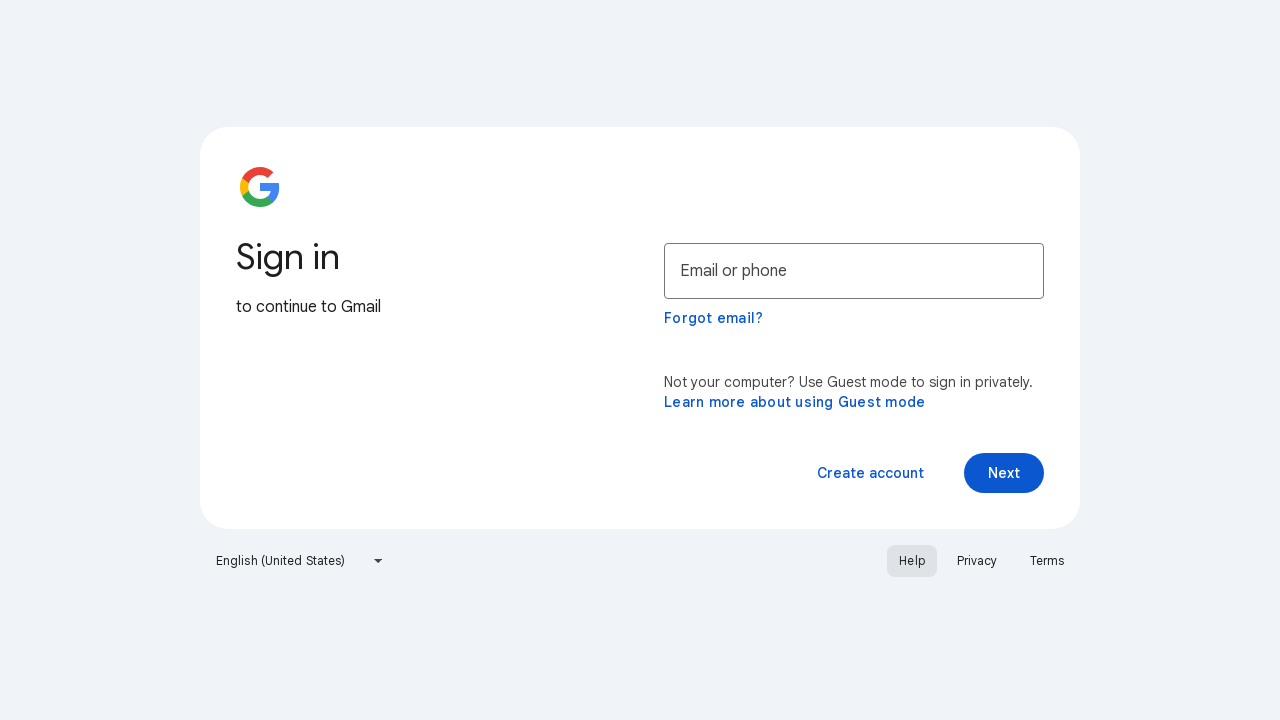

New page/window object captured
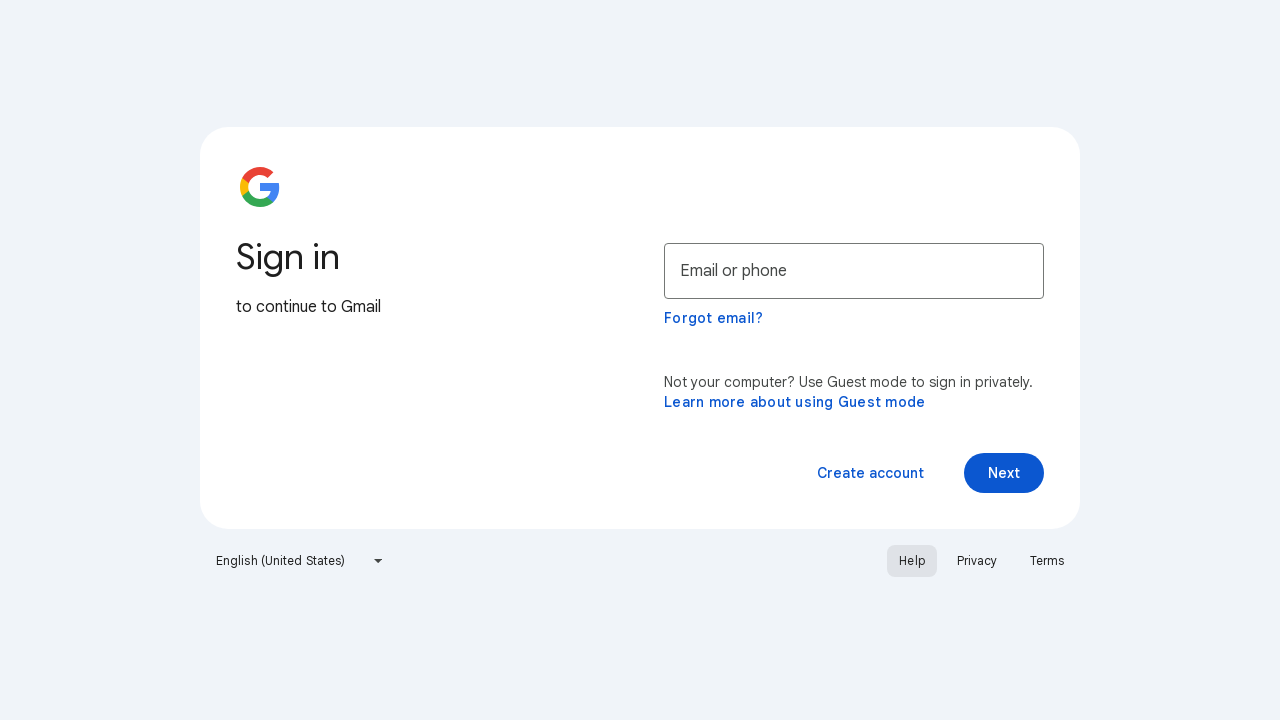

Retrieved original window title: Gmail
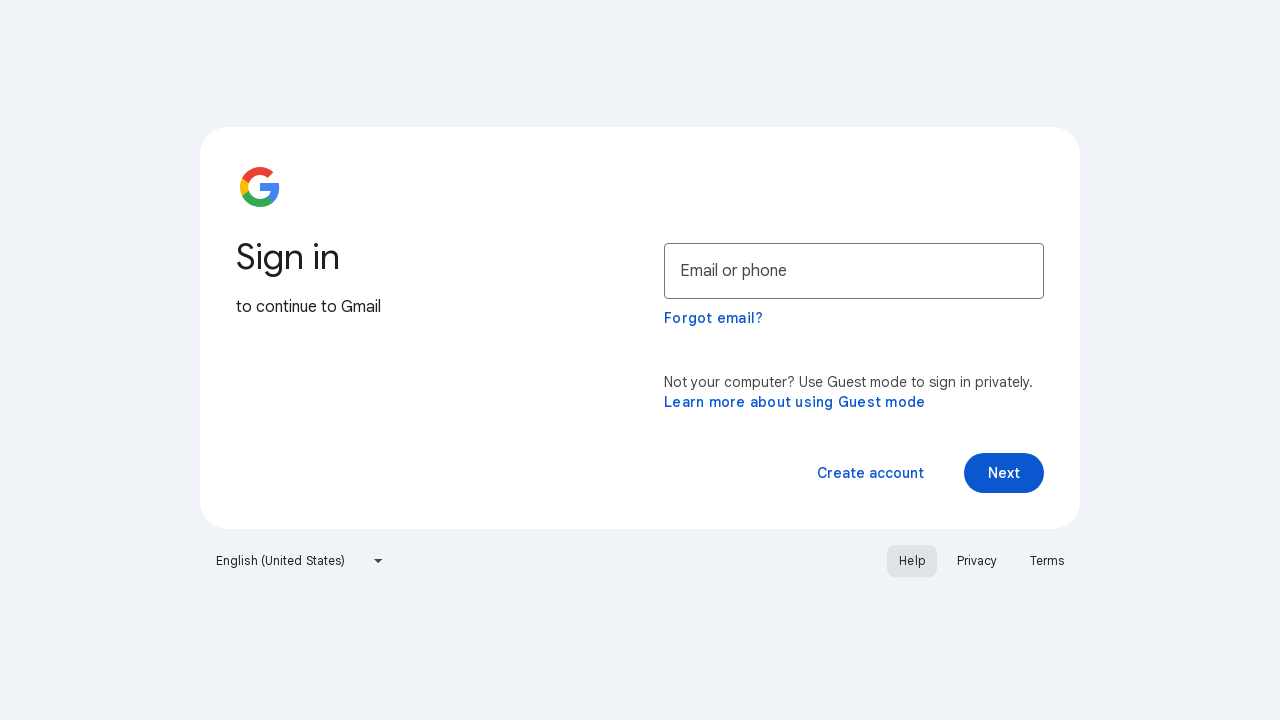

Retrieved new window title: Google Account Help
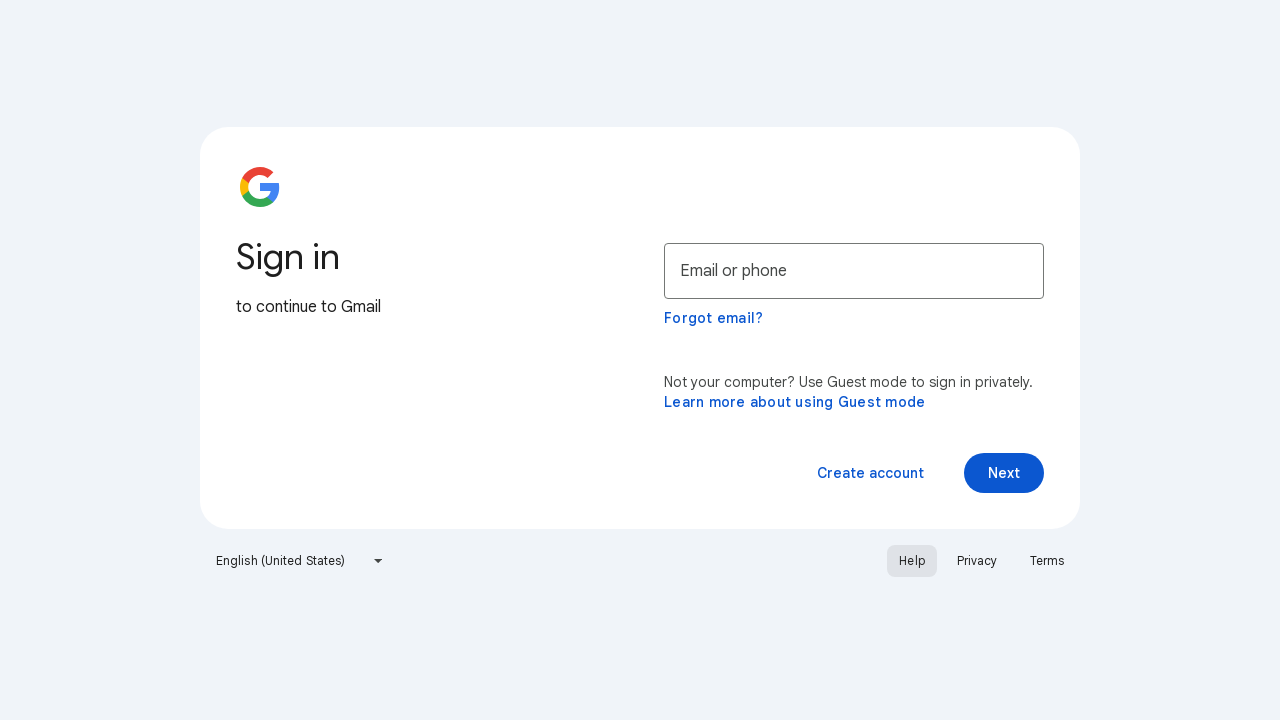

Switched focus back to original window
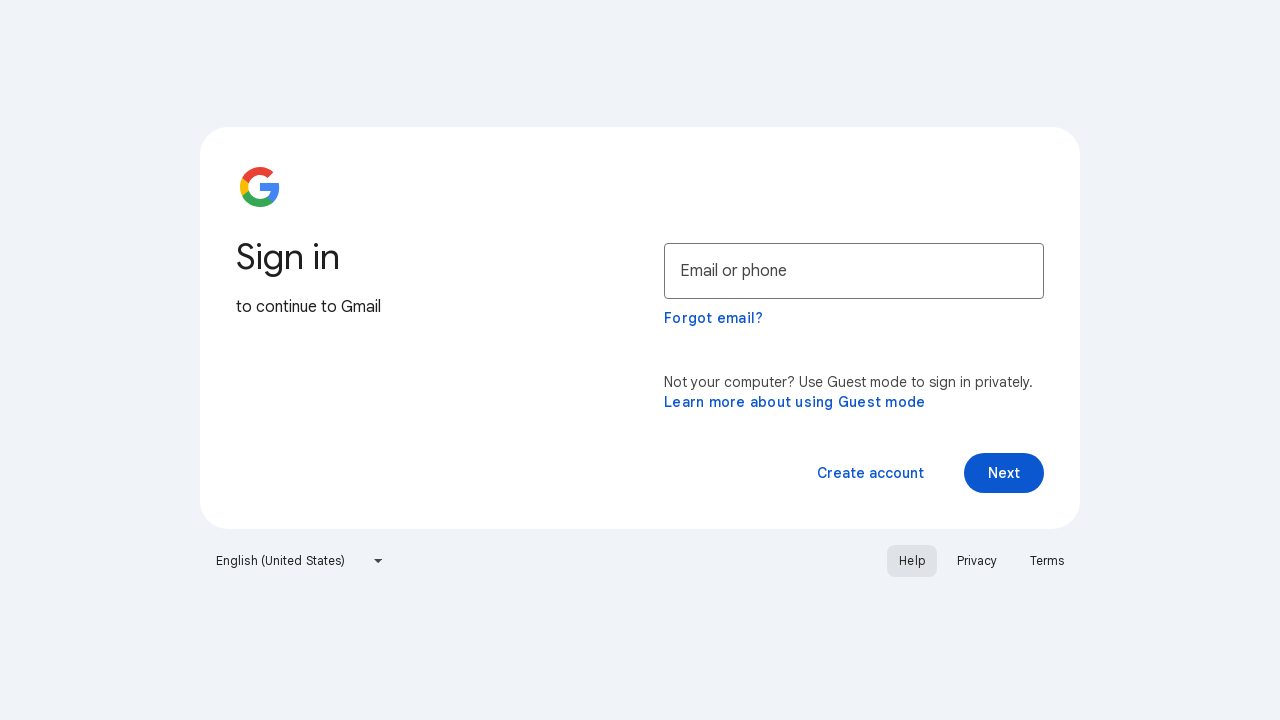

Switched focus to new window
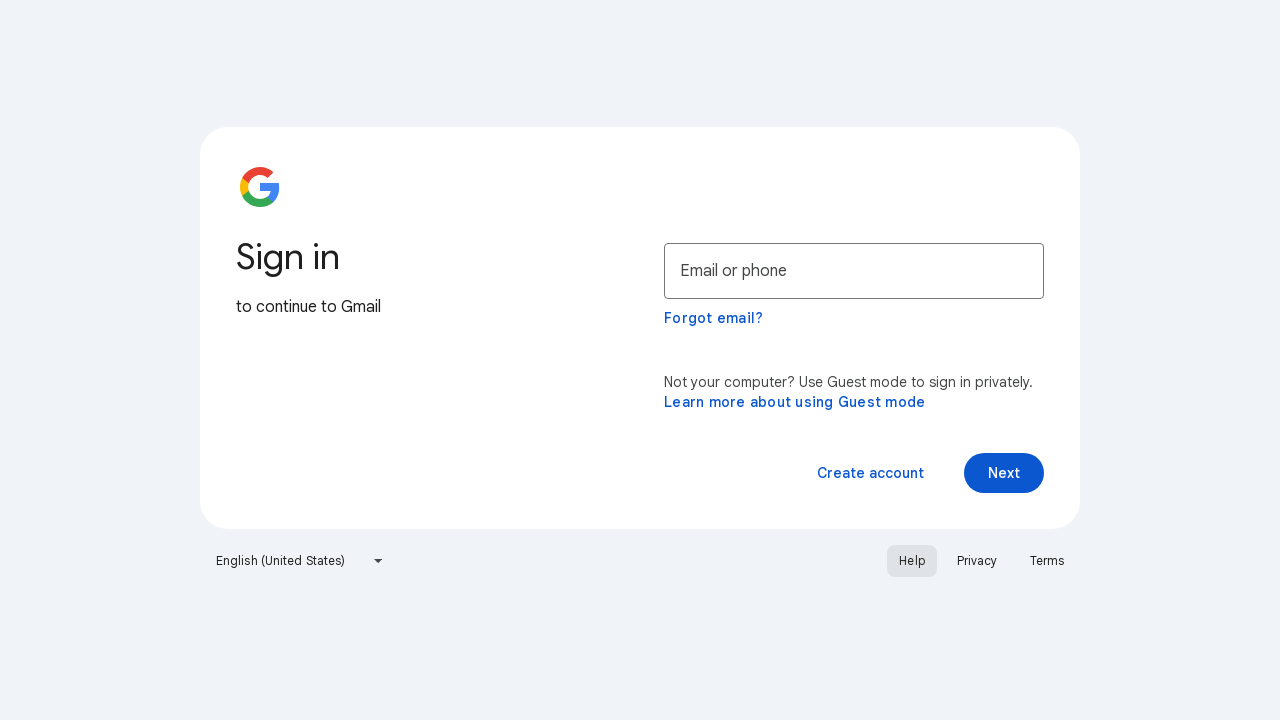

Switched focus back to original window again
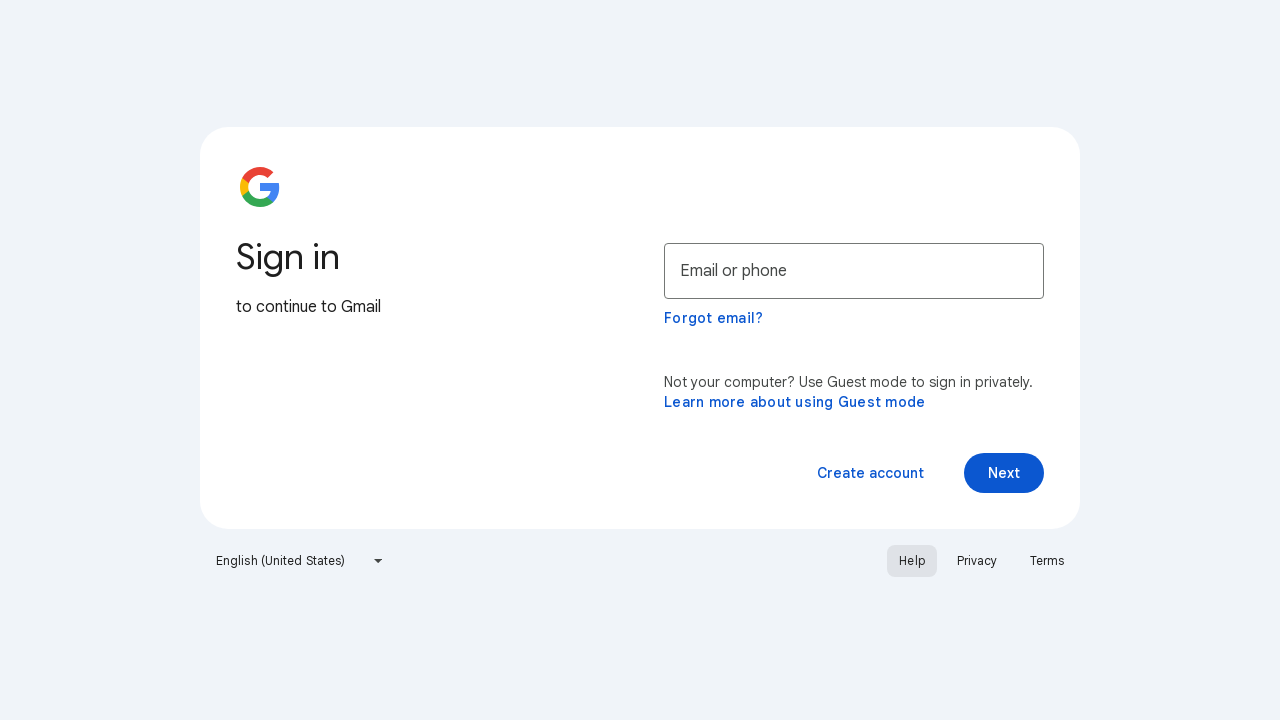

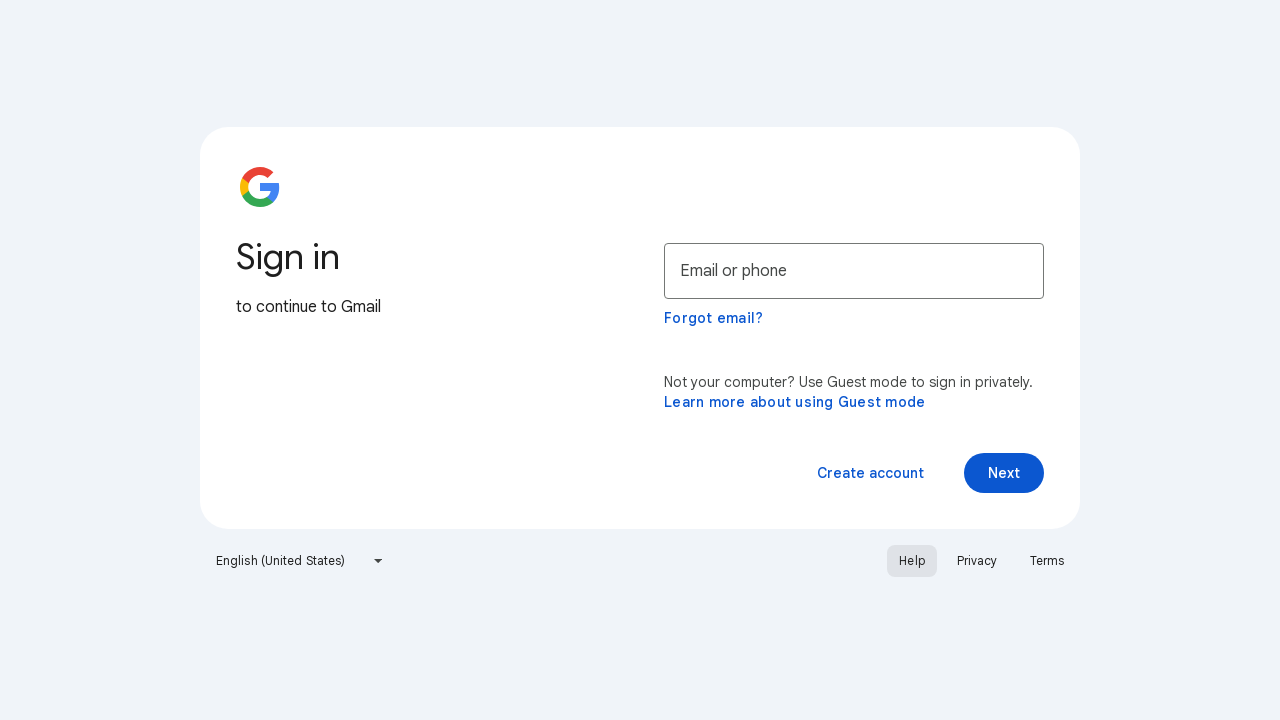